Tests clicking a checkbox element on the checkboxes demo page

Starting URL: https://the-internet.herokuapp.com/checkboxes

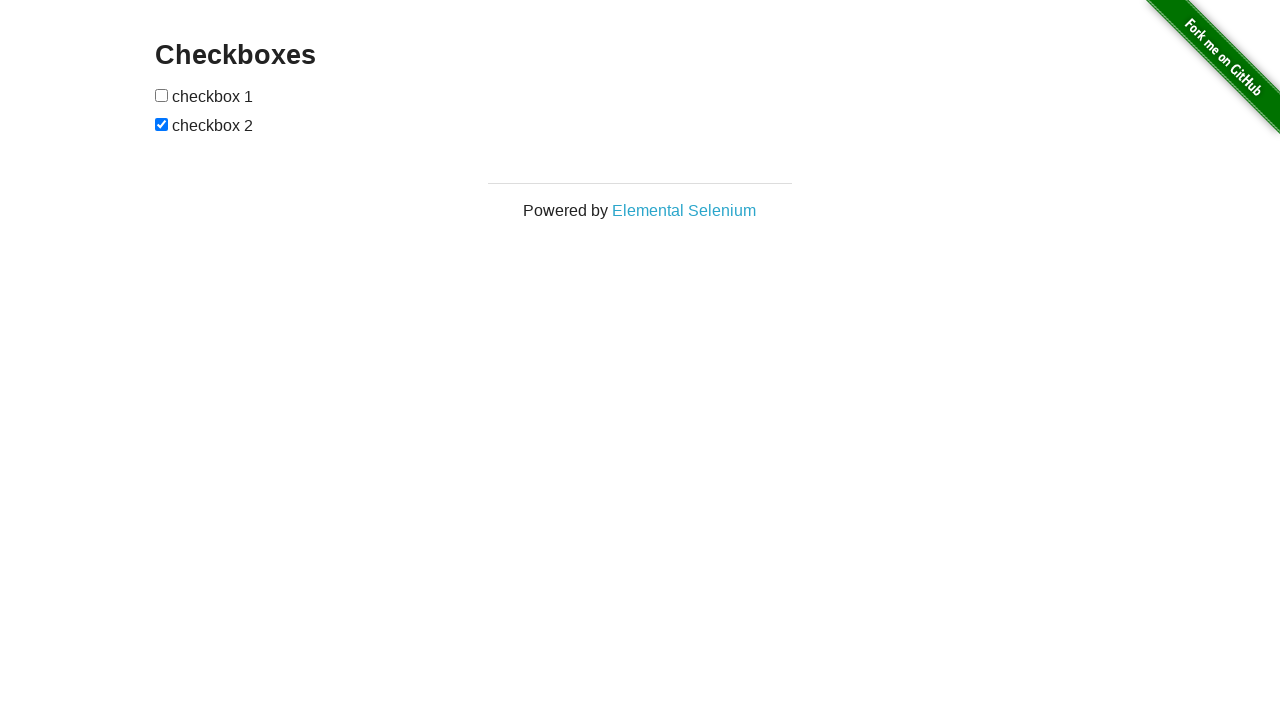

Navigated to checkboxes demo page
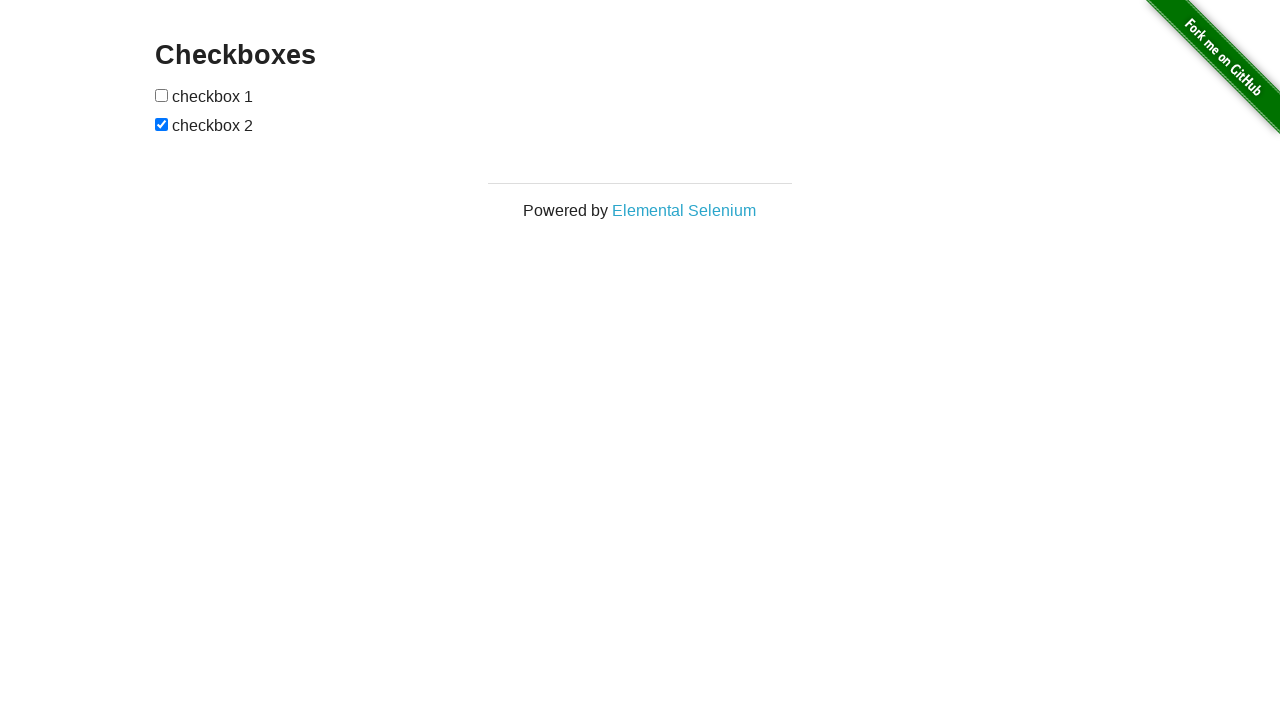

Clicked the first checkbox at (162, 95) on form input:first-of-type
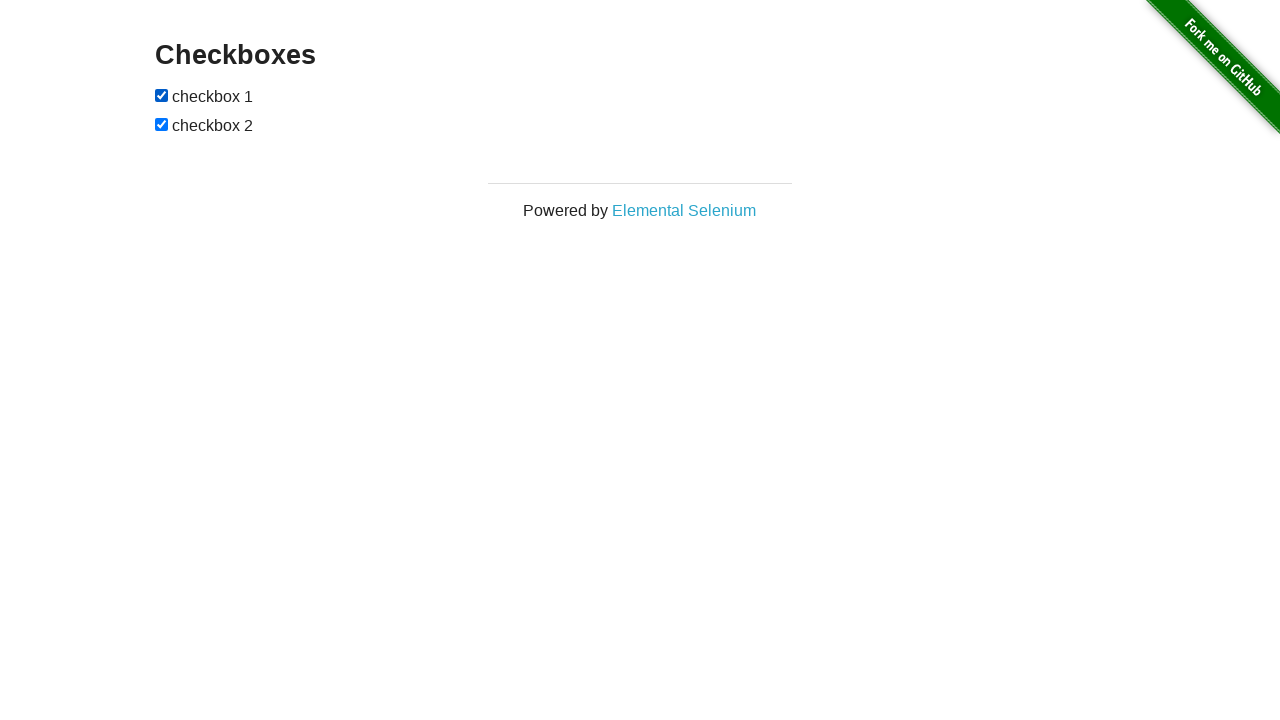

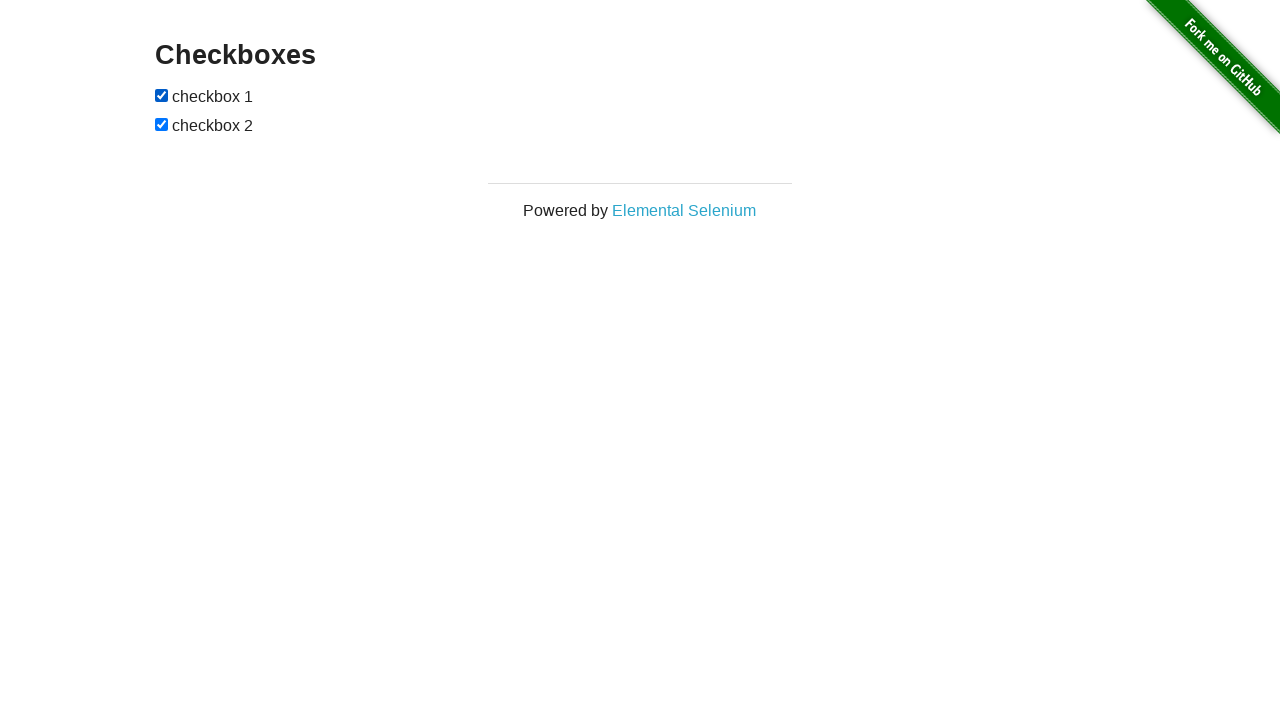